Navigates to Yahoo Auctions Japan search results page and verifies that auction listings are displayed

Starting URL: https://auctions.yahoo.co.jp/search/search?auccat=&tab_ex=commerce&ei=utf-8&aq=-1&oq=&sc_i=&exflg=1&p=smartphone&x=0&y=0

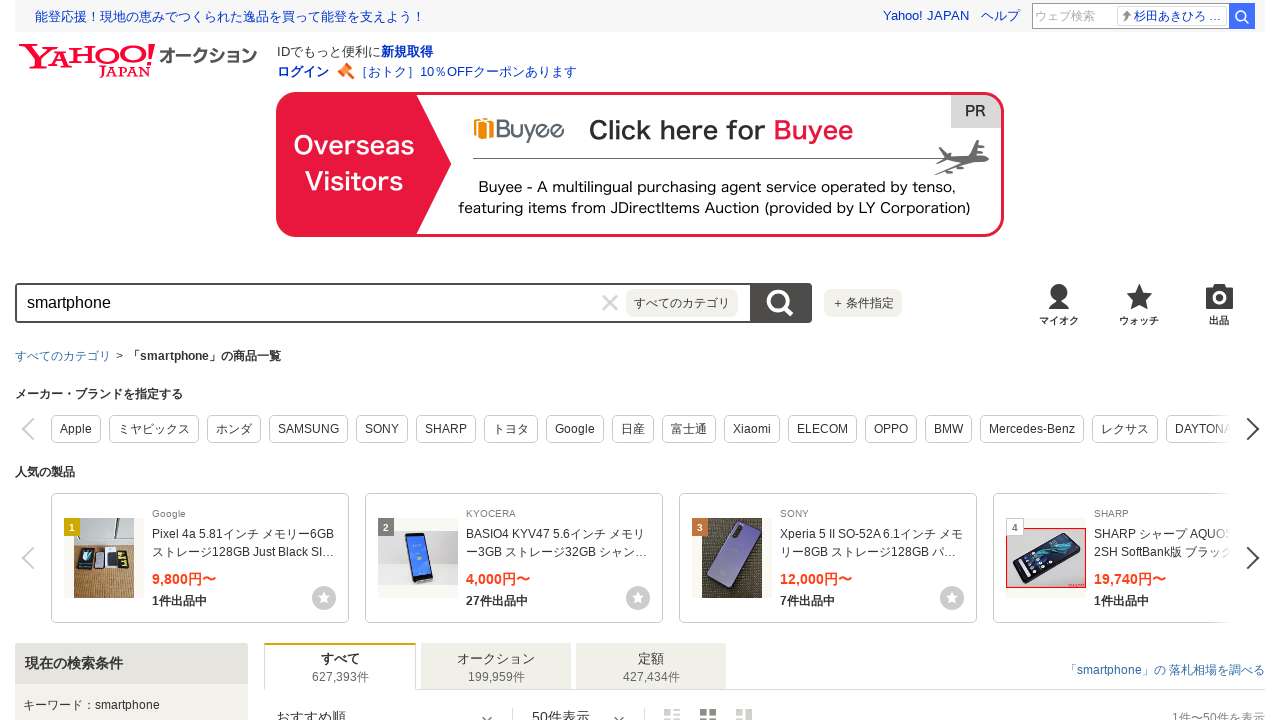

Navigated to Yahoo Auctions Japan smartphone search results page
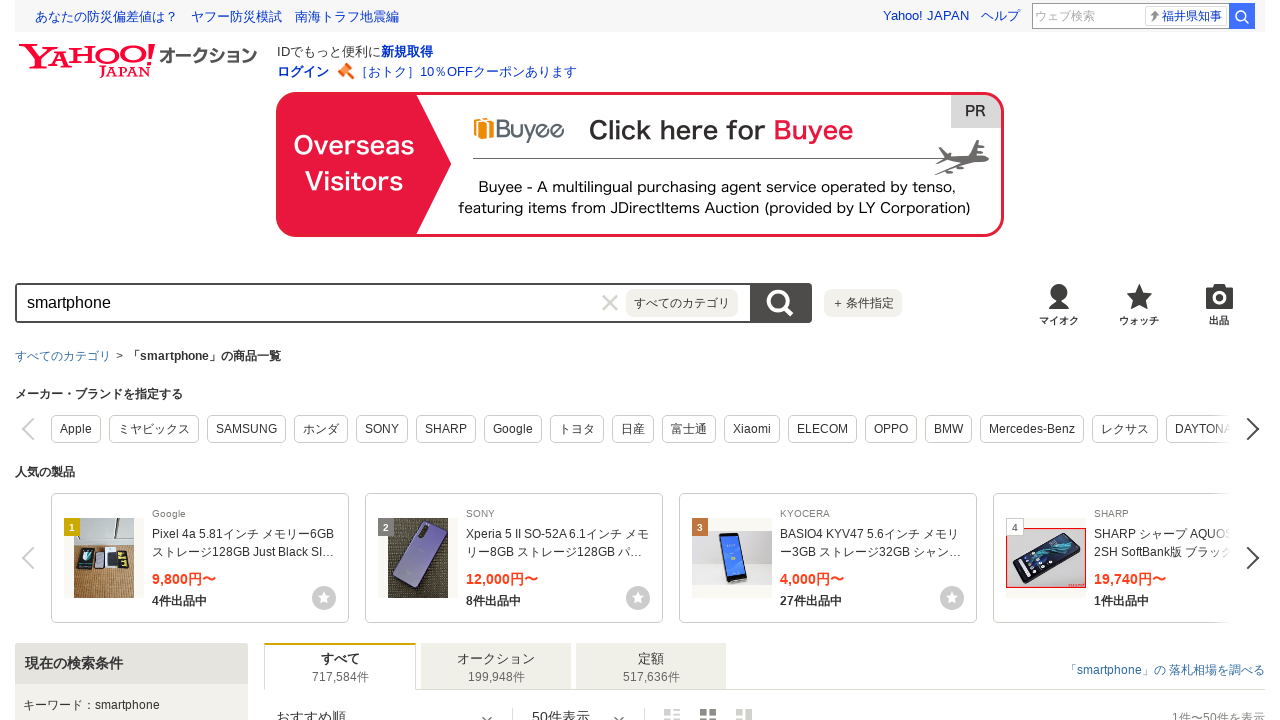

Auction listings loaded on the search results page
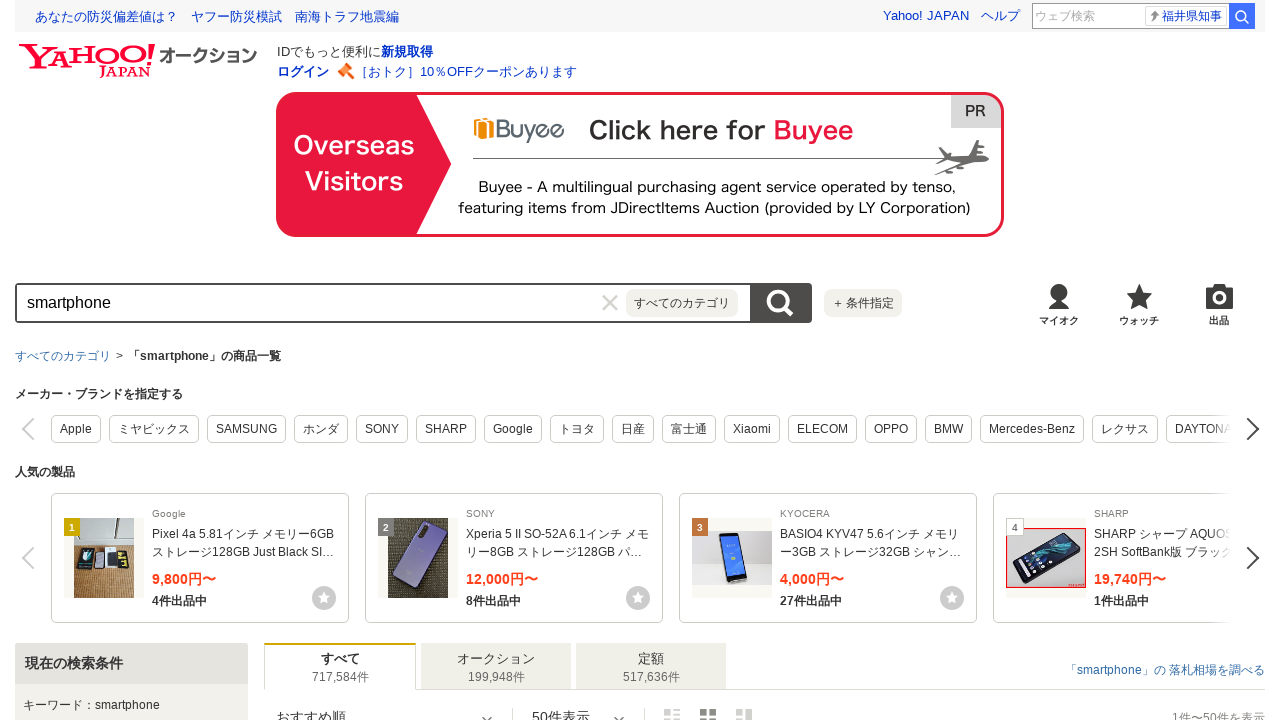

Verified that auction listings are displayed
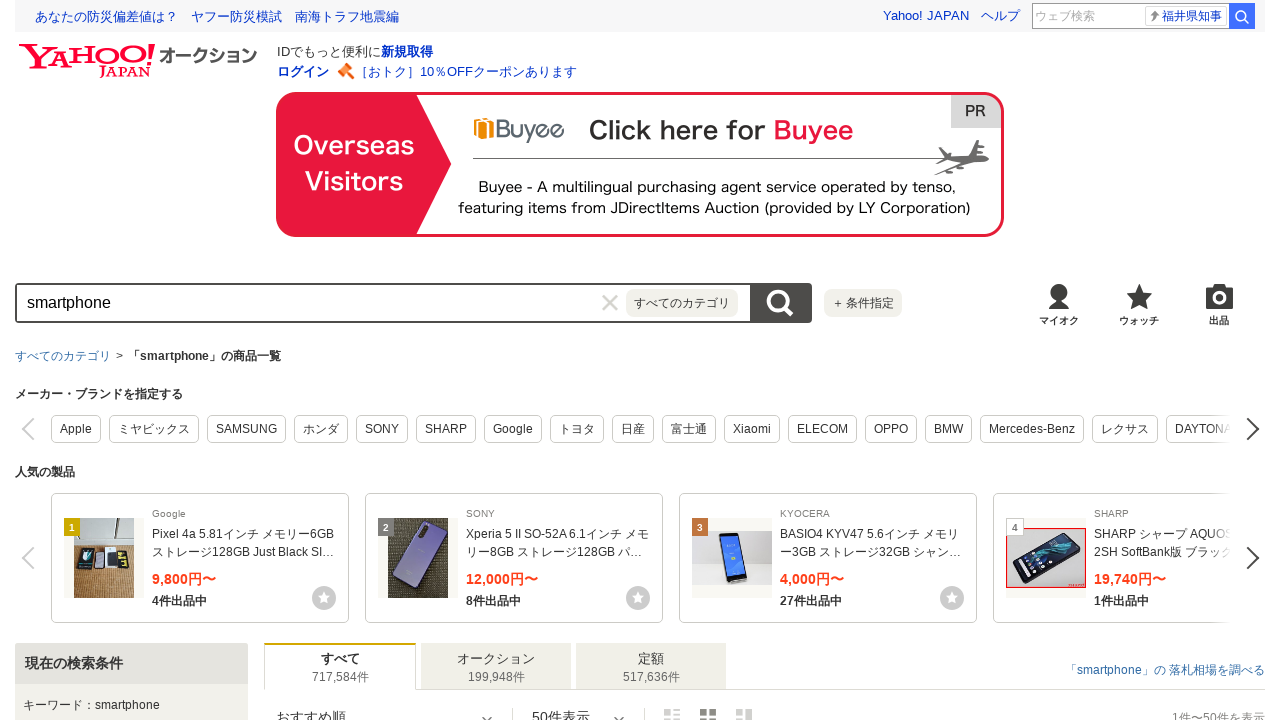

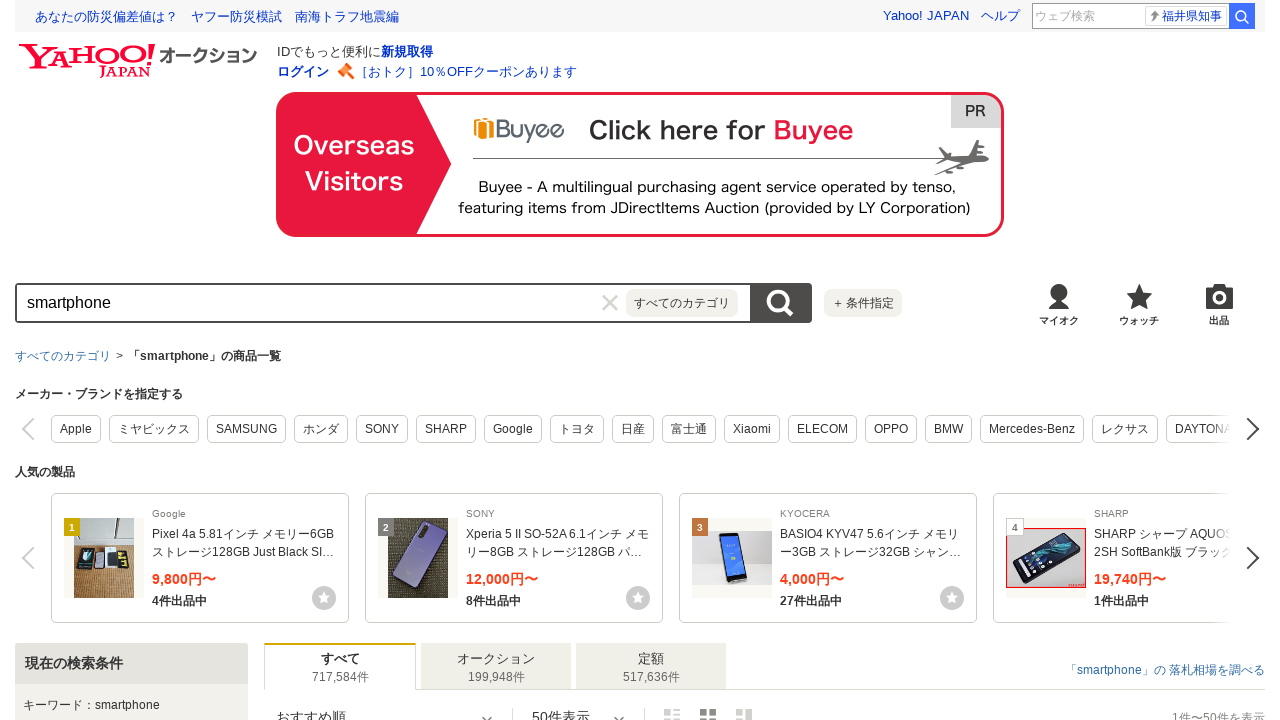